Navigates to the Shopee Vietnam homepage

Starting URL: https://shopee.vn/

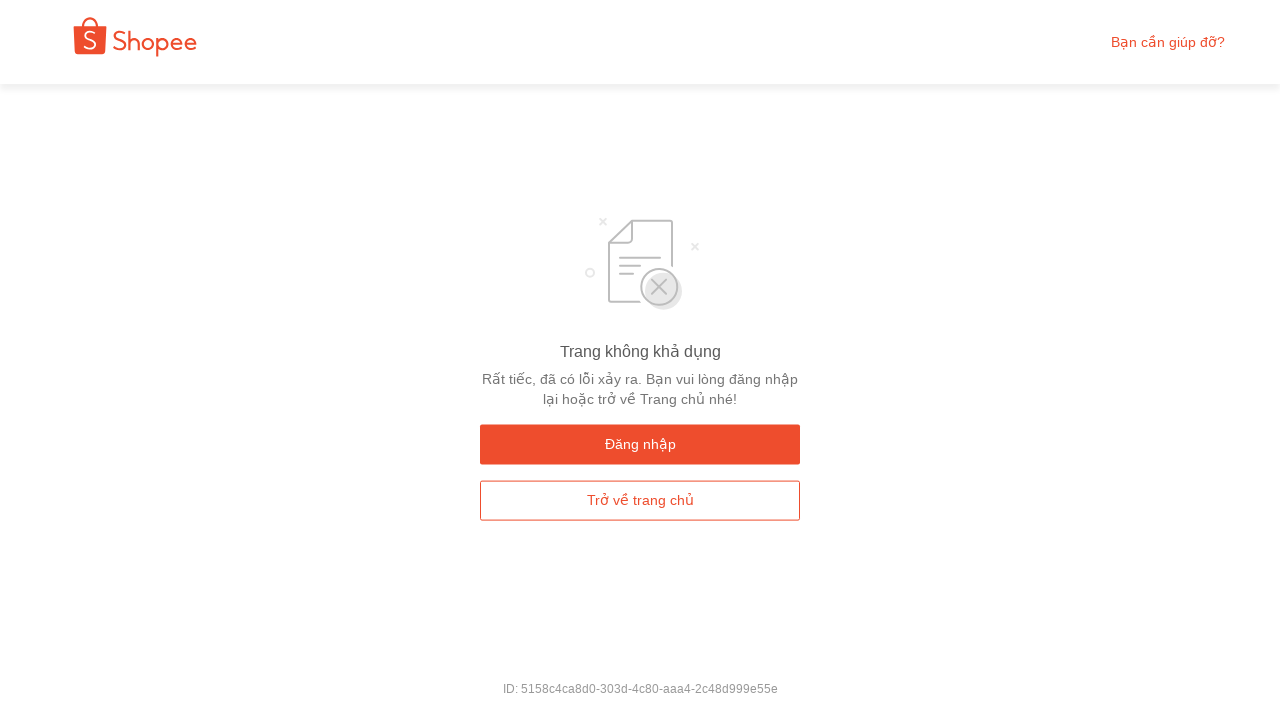

Navigated to Shopee Vietnam homepage (https://shopee.vn/)
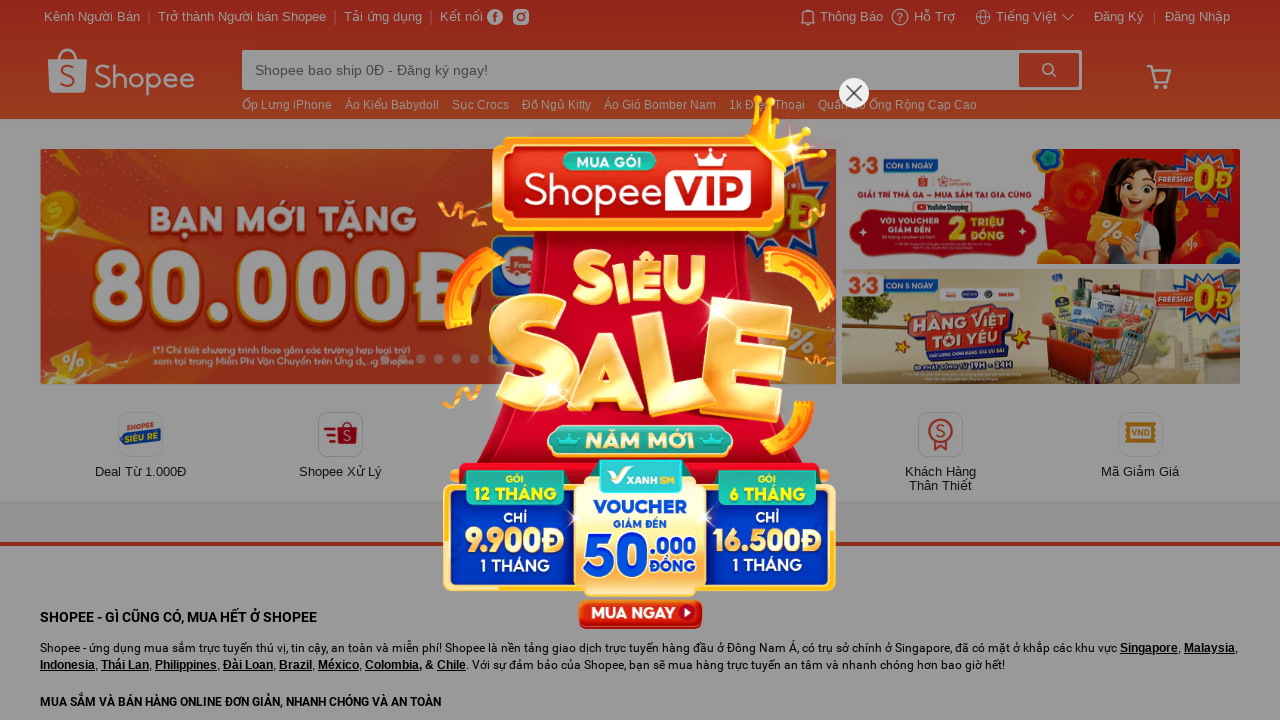

Waited for page to fully load
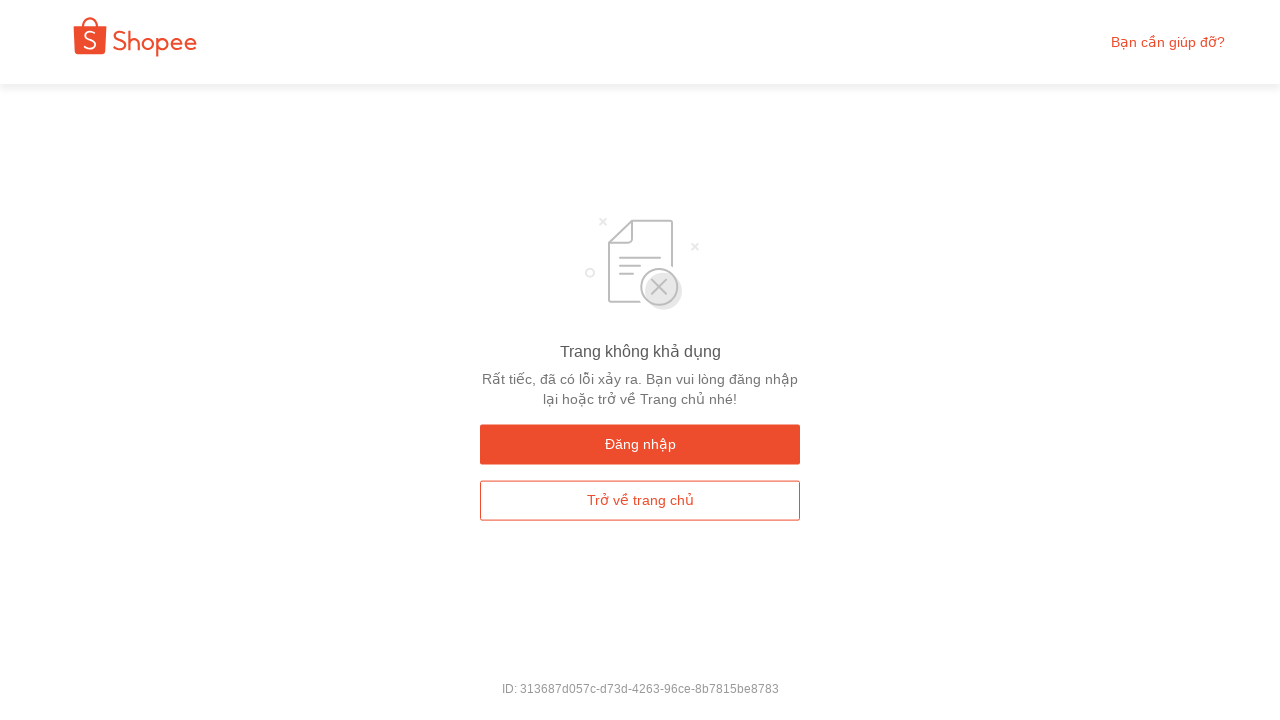

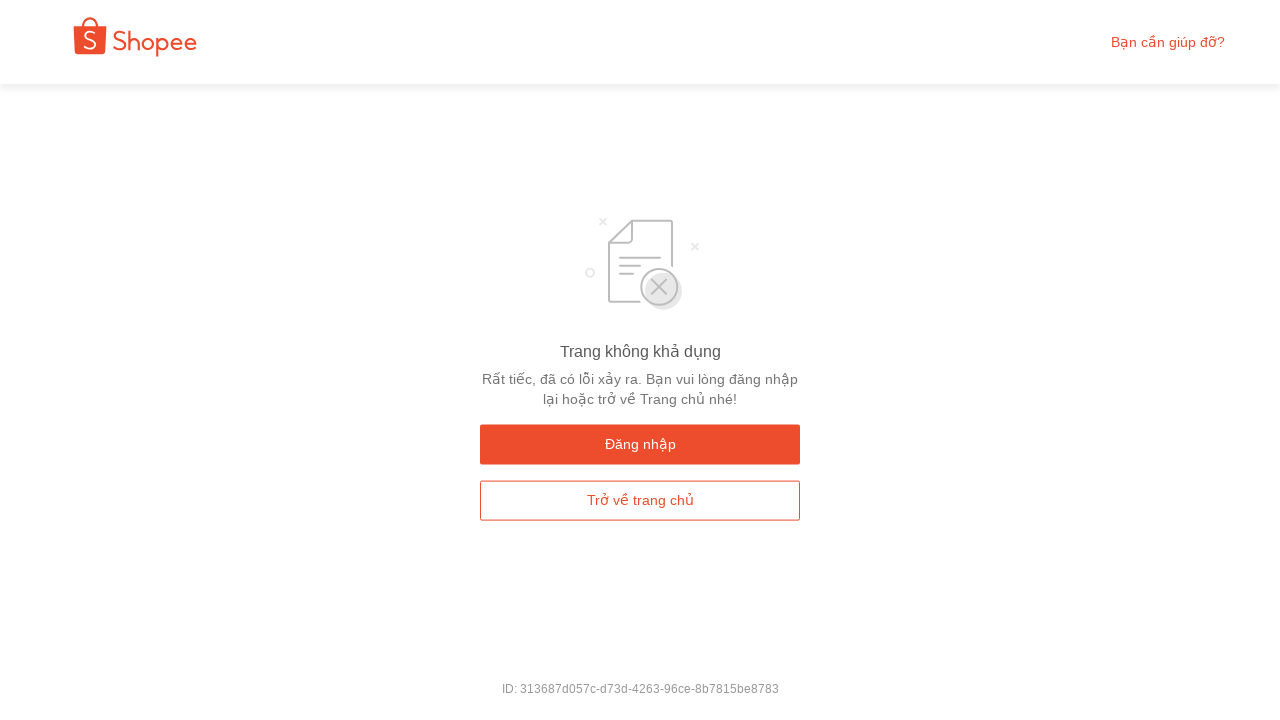